Tests dynamic content loading where content is initially hidden, clicking start button reveals the hidden element

Starting URL: http://the-internet.herokuapp.com/dynamic_loading/1

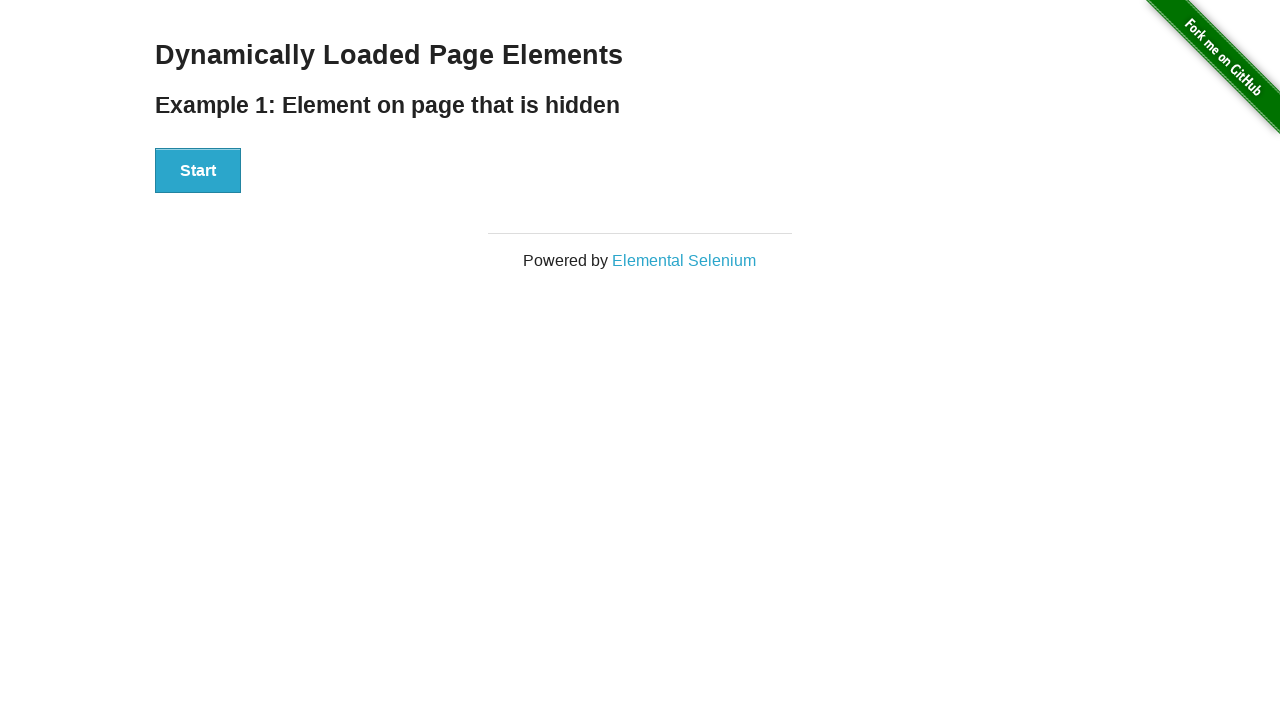

Clicked start button to trigger dynamic content loading at (198, 171) on #start>button
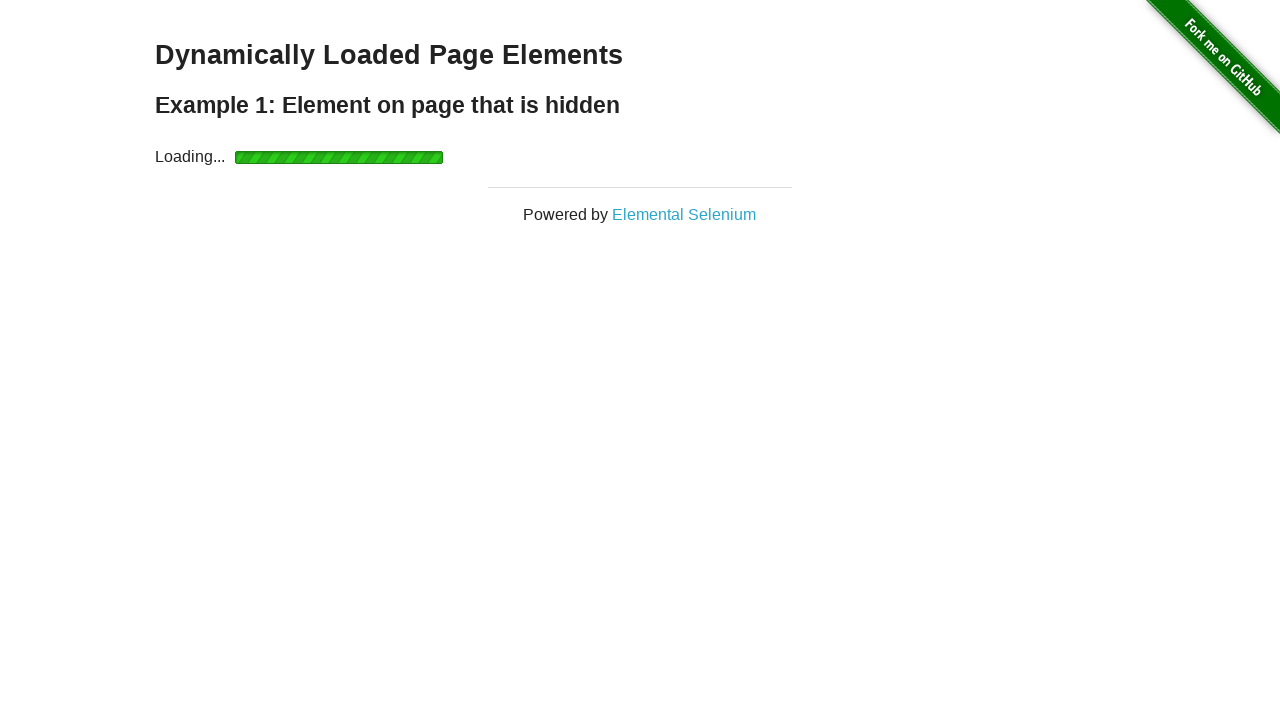

Hidden content became visible after clicking start button
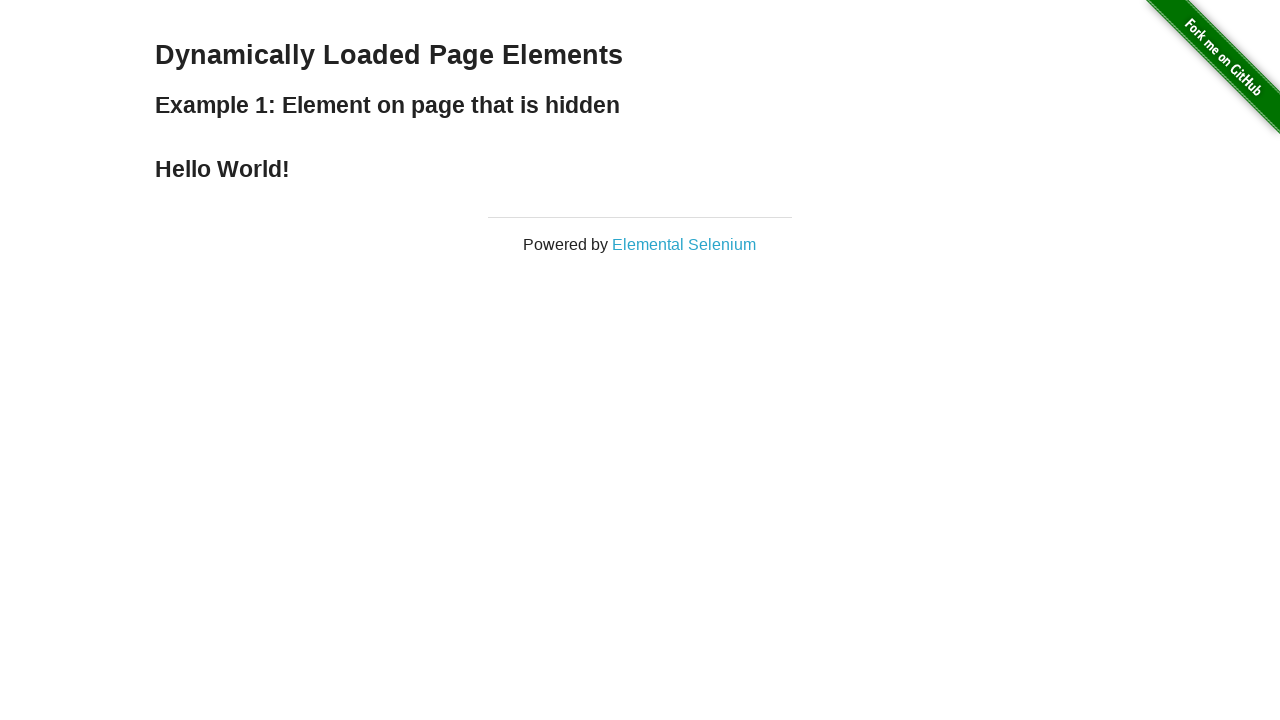

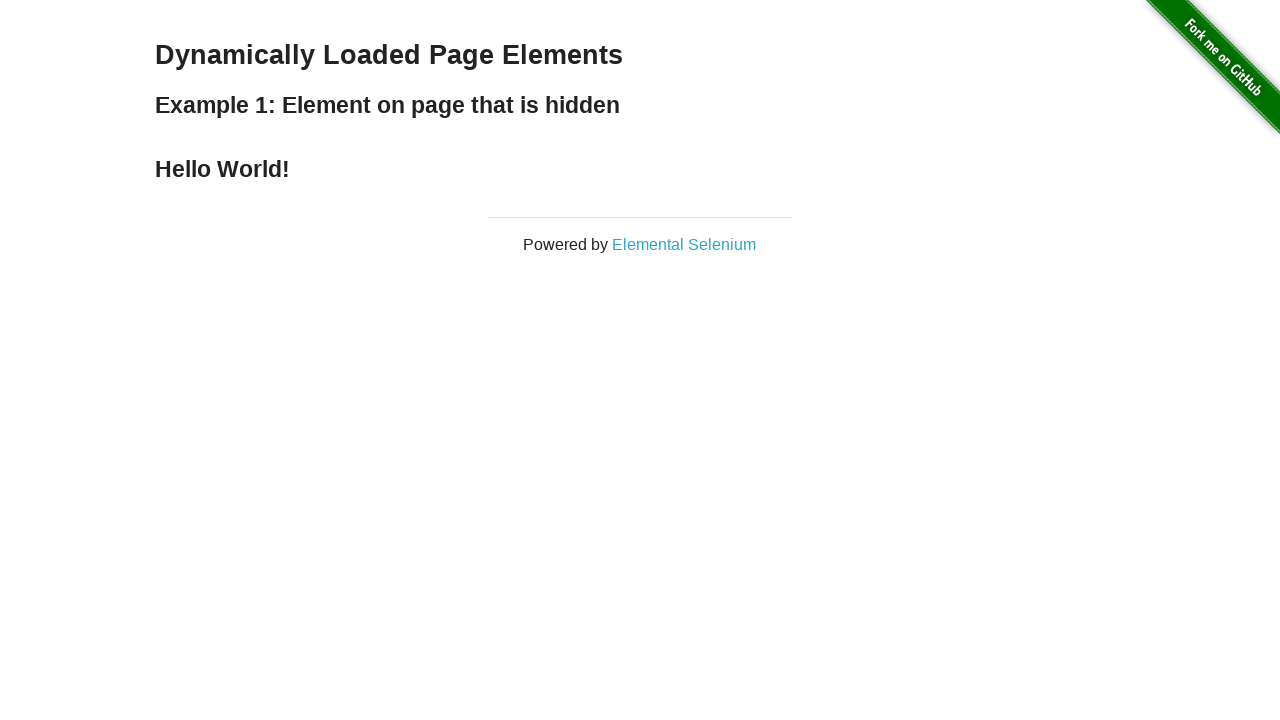